Tests that entering an empty string removes the todo item

Starting URL: https://demo.playwright.dev/todomvc

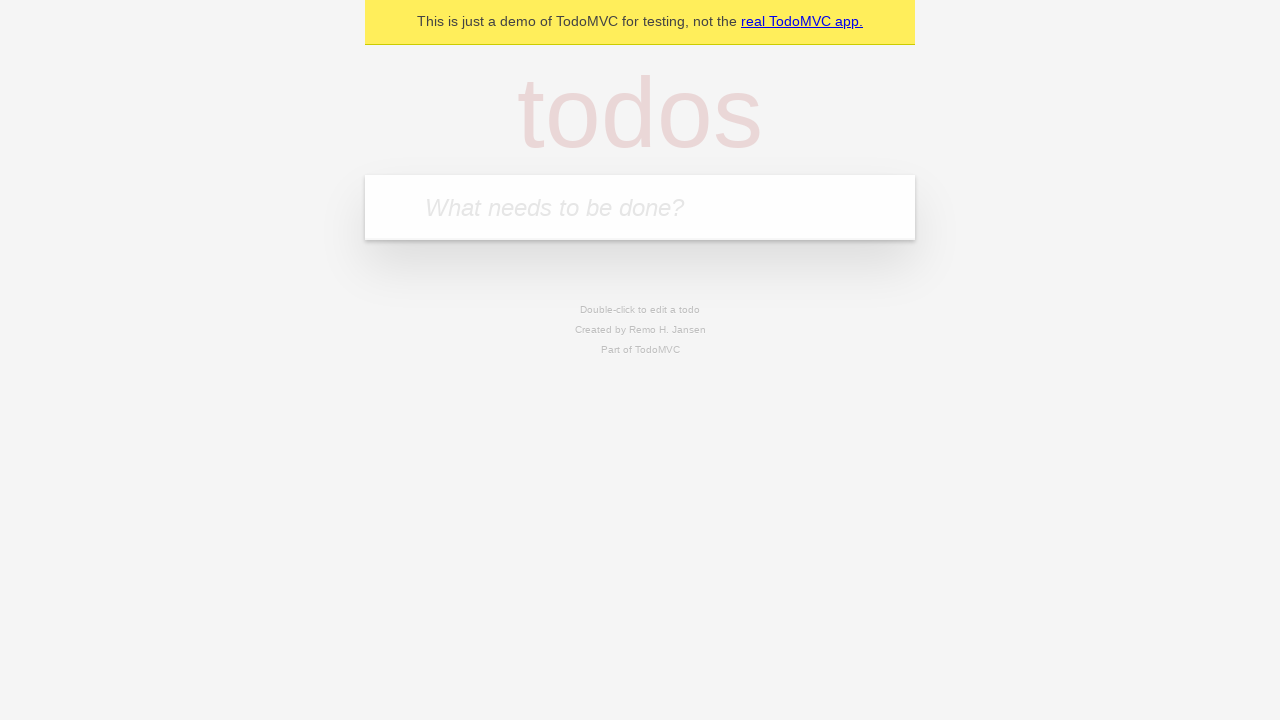

Filled todo input with 'buy some cheese' on internal:attr=[placeholder="What needs to be done?"i]
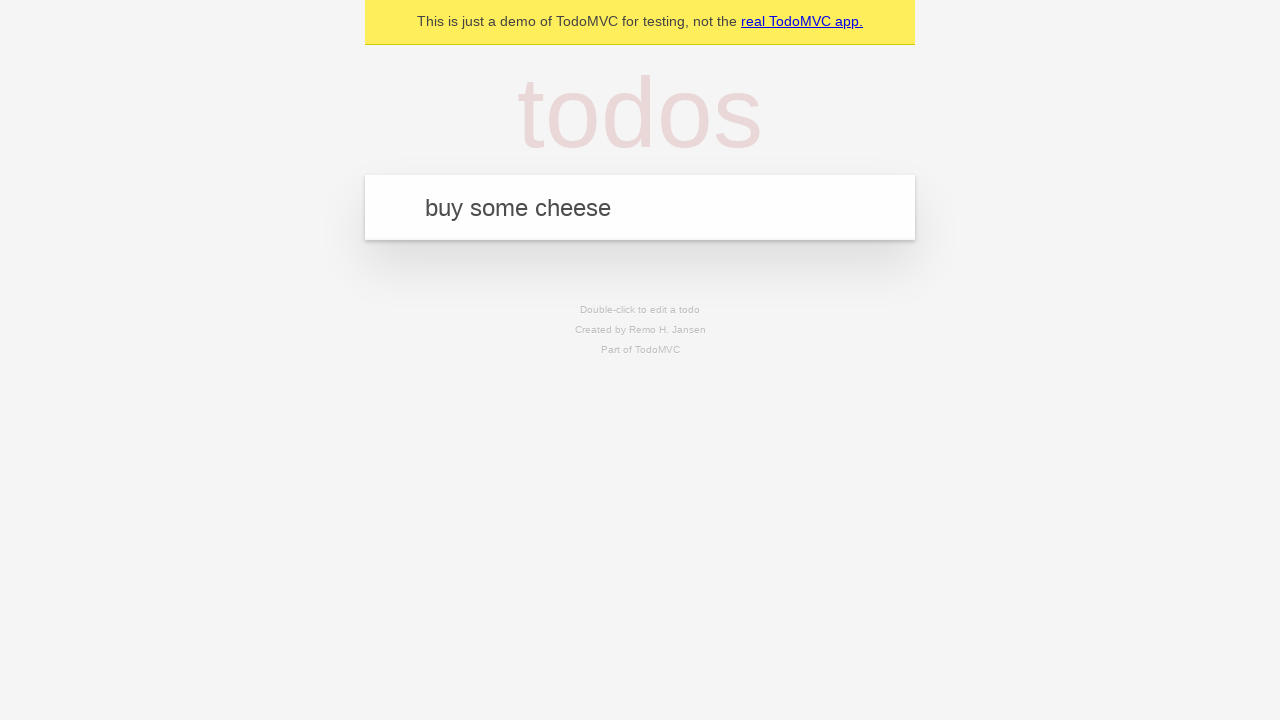

Pressed Enter to create first todo item on internal:attr=[placeholder="What needs to be done?"i]
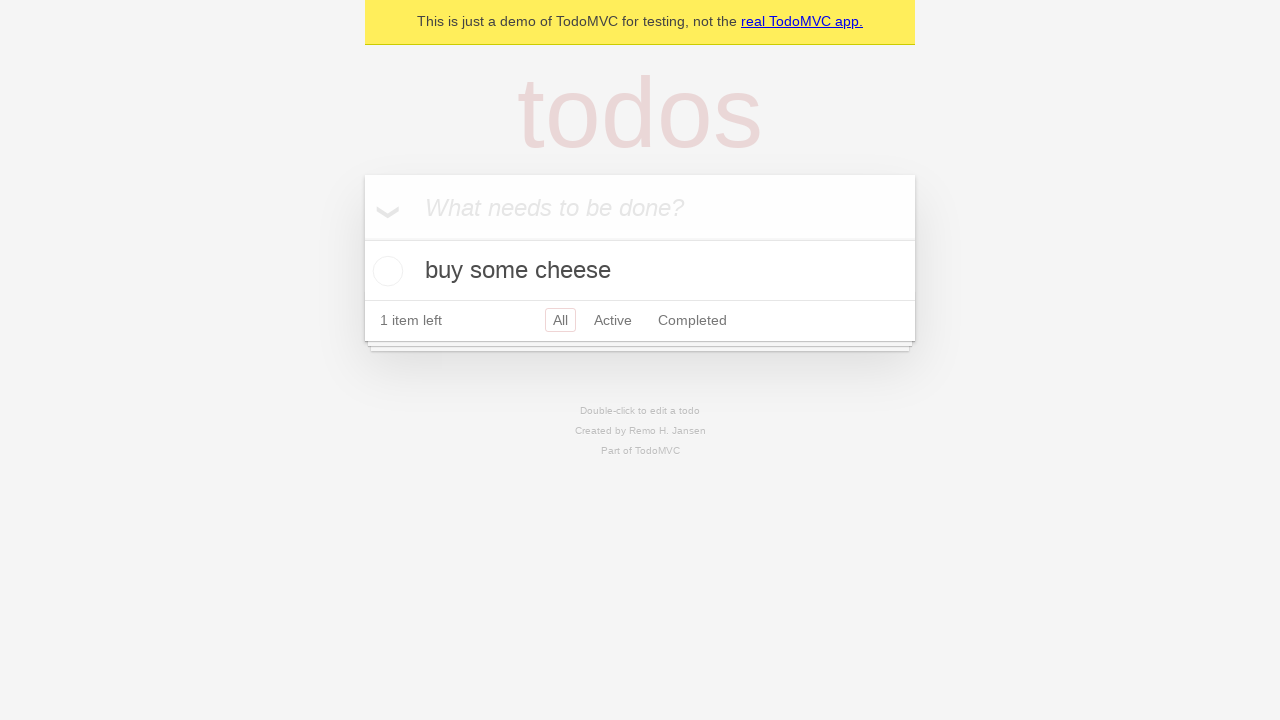

Filled todo input with 'feed the cat' on internal:attr=[placeholder="What needs to be done?"i]
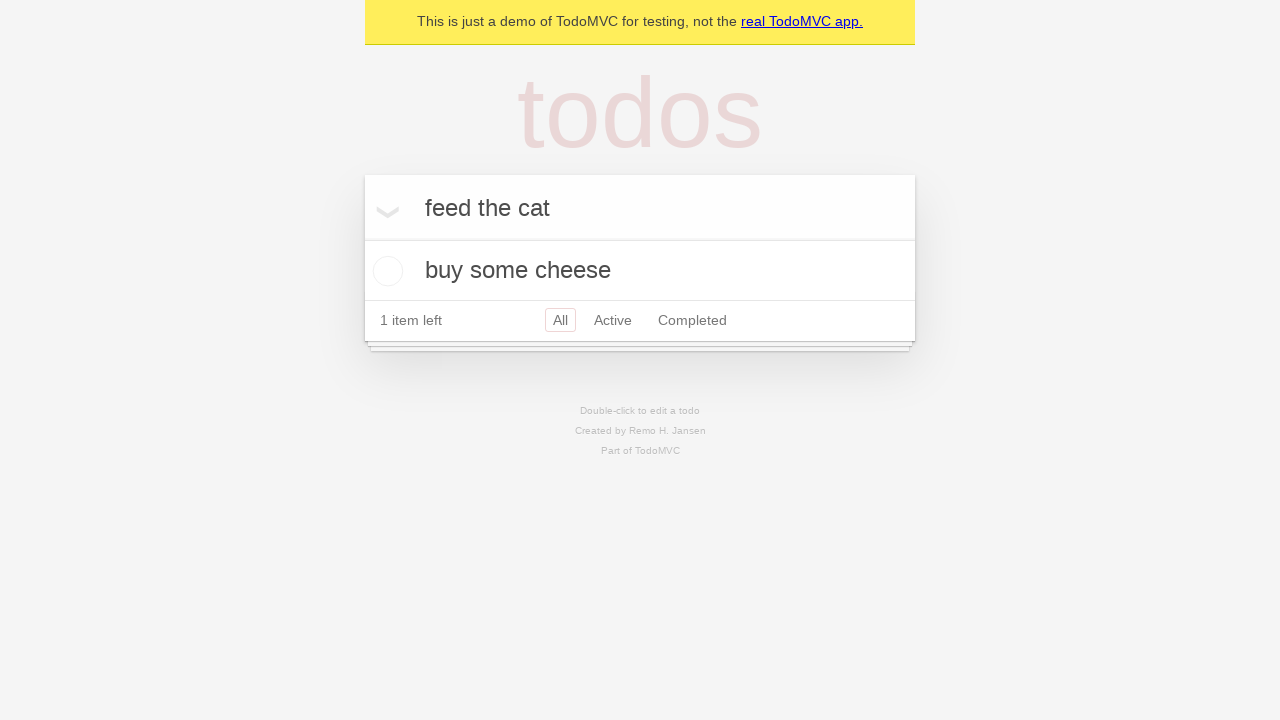

Pressed Enter to create second todo item on internal:attr=[placeholder="What needs to be done?"i]
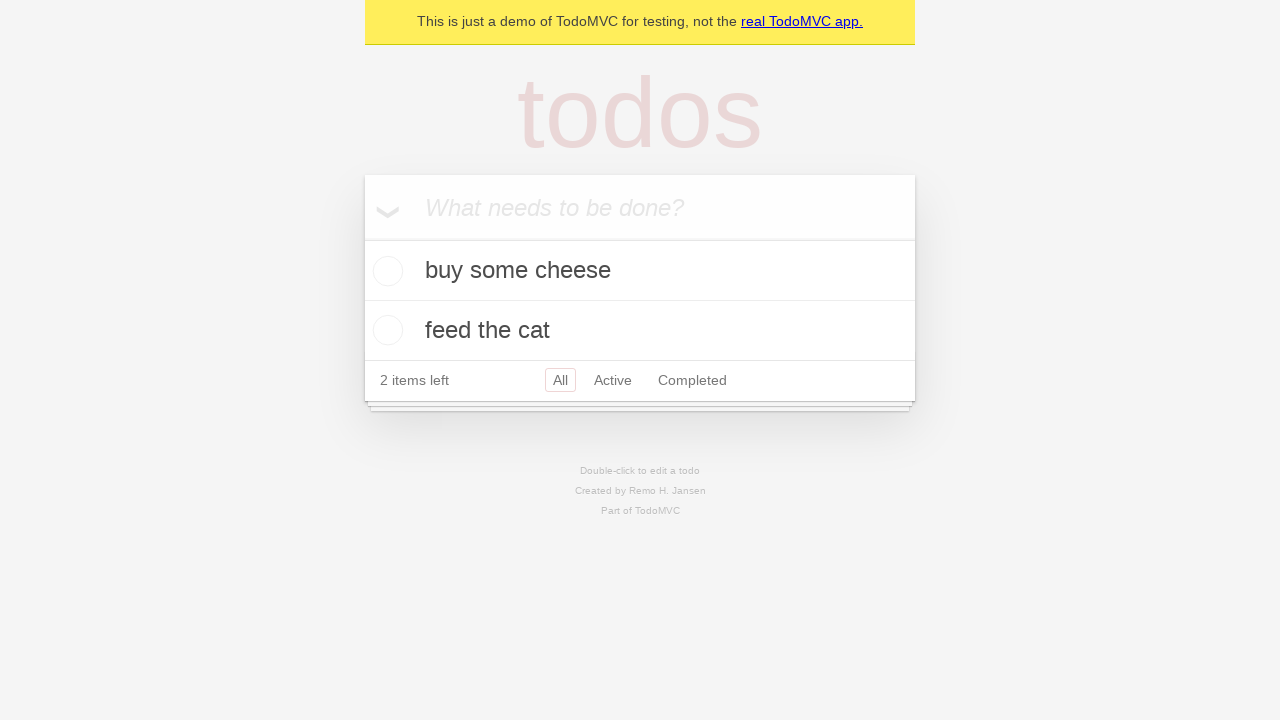

Filled todo input with 'book a doctors appointment' on internal:attr=[placeholder="What needs to be done?"i]
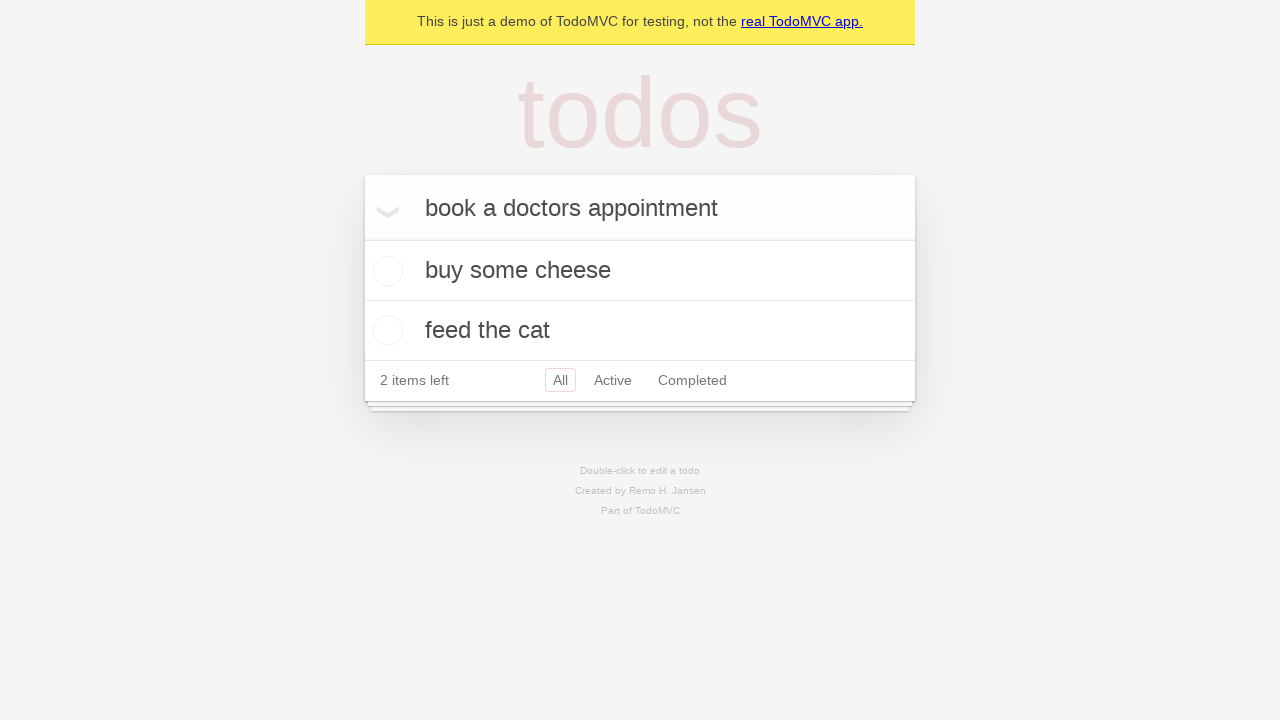

Pressed Enter to create third todo item on internal:attr=[placeholder="What needs to be done?"i]
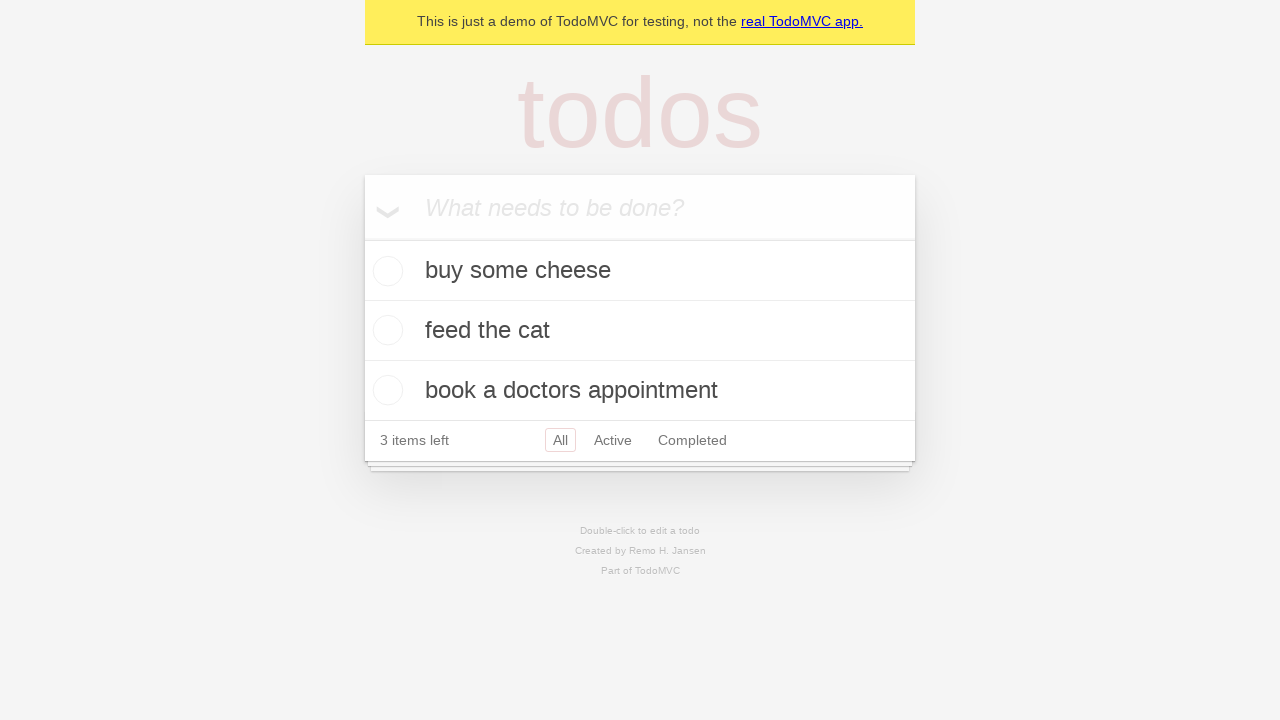

Double-clicked second todo item to enter edit mode at (640, 331) on internal:testid=[data-testid="todo-item"s] >> nth=1
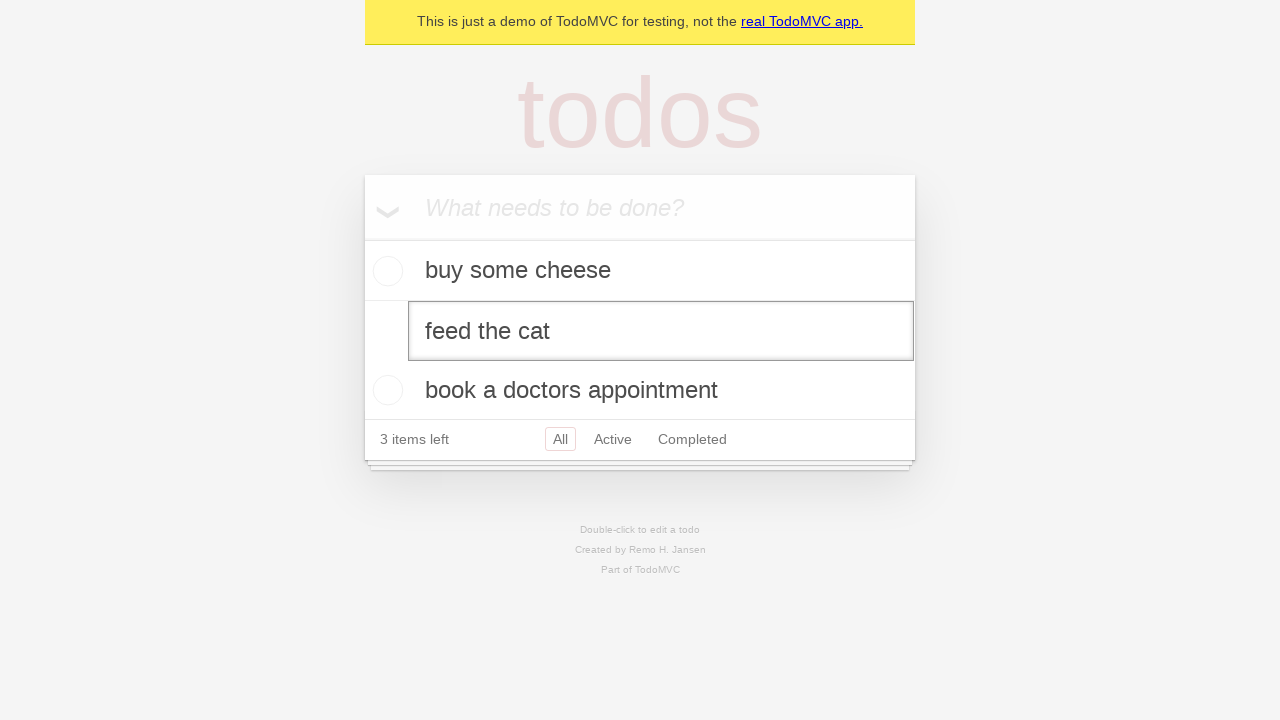

Cleared the edit textbox by filling with empty string on internal:testid=[data-testid="todo-item"s] >> nth=1 >> internal:role=textbox[nam
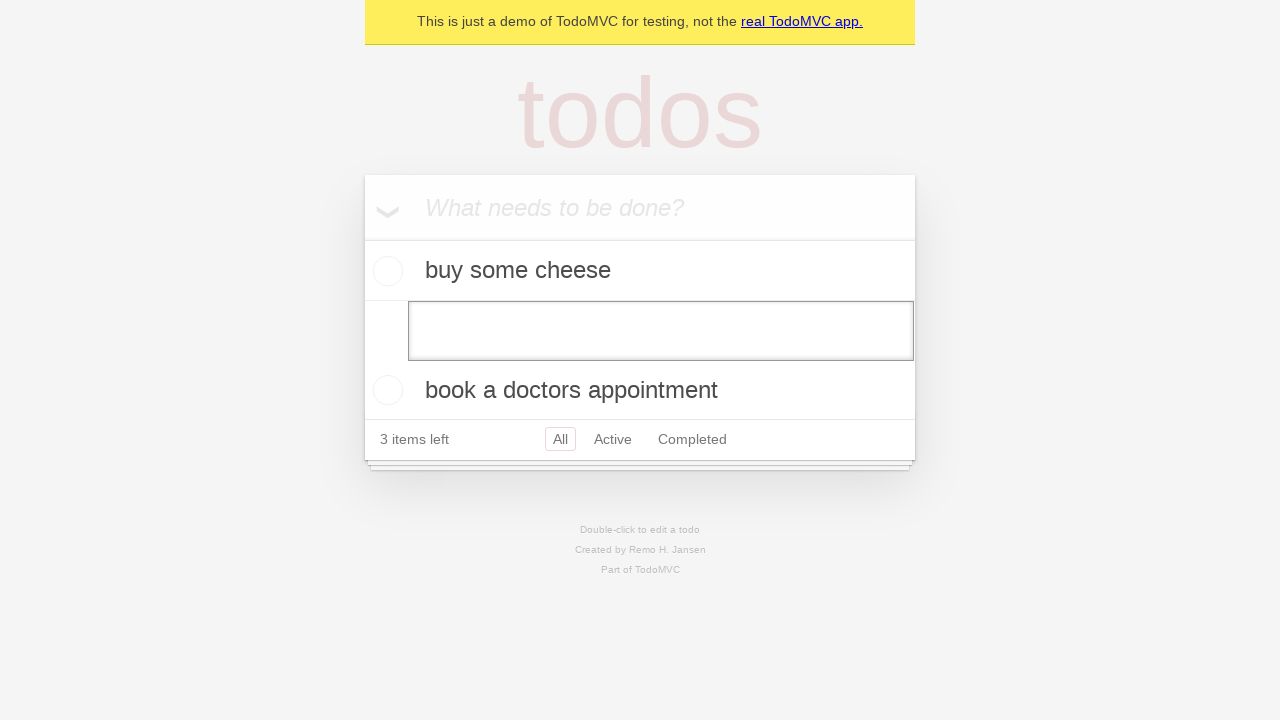

Pressed Enter to confirm empty text - todo item should be removed on internal:testid=[data-testid="todo-item"s] >> nth=1 >> internal:role=textbox[nam
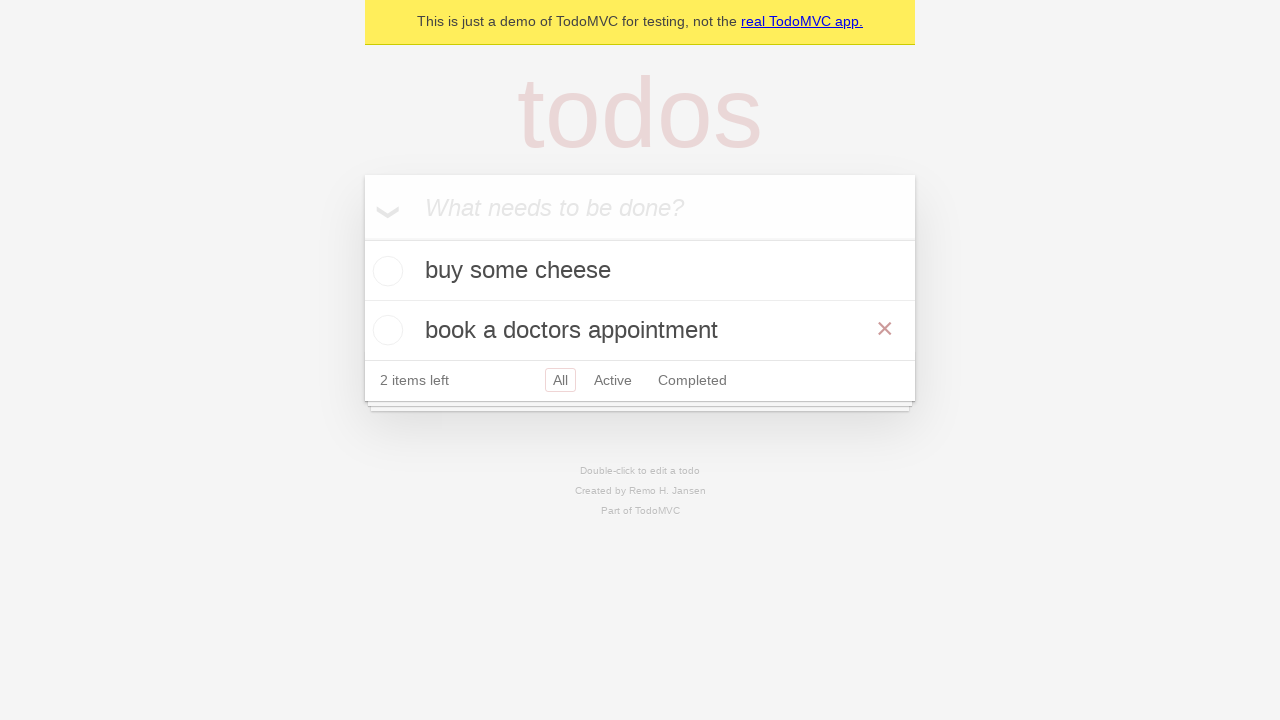

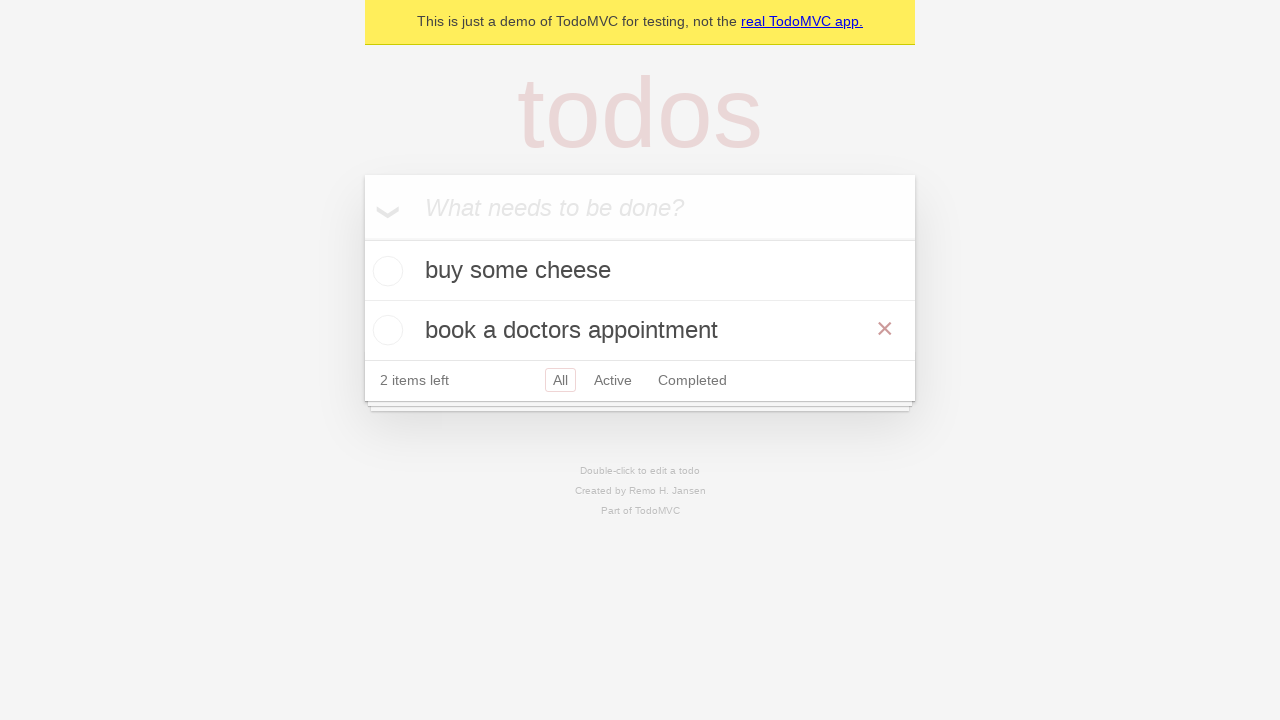